Navigates to a Russian university global rating page and verifies that the rating table with university information is displayed.

Starting URL: https://tabiturient.ru/globalrating/

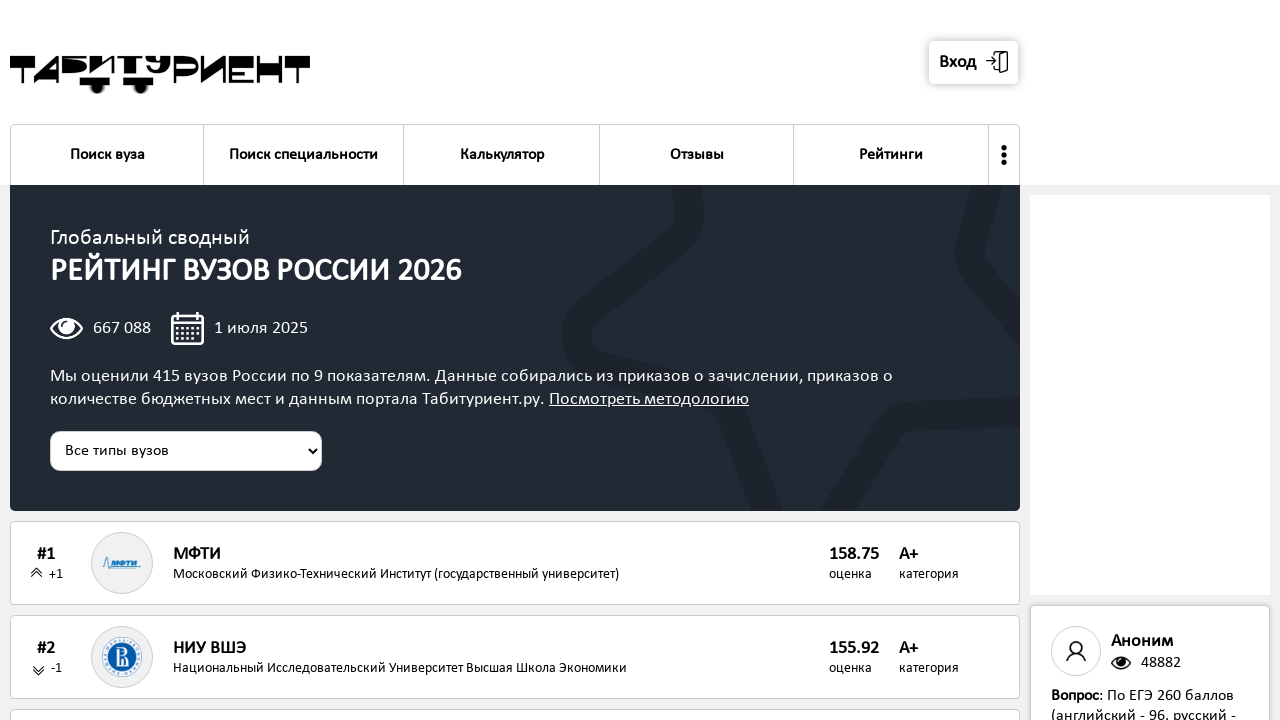

Navigated to Russian university global rating page
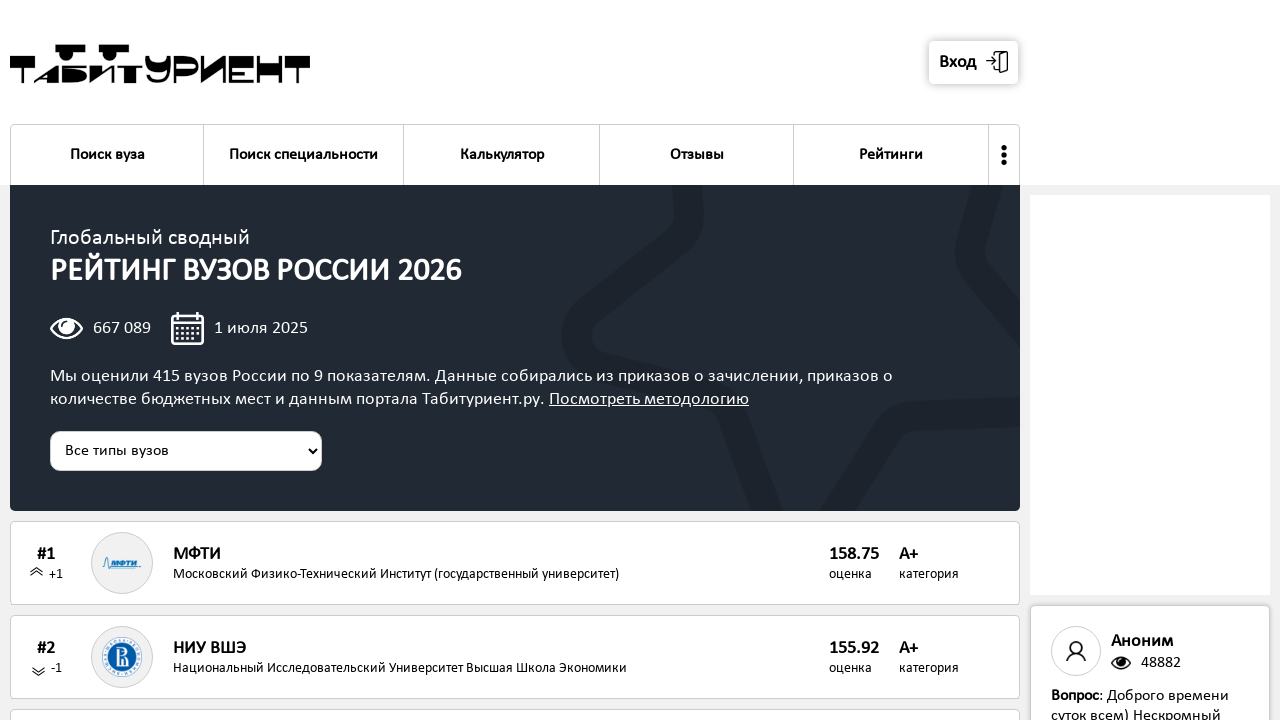

Rating table container loaded
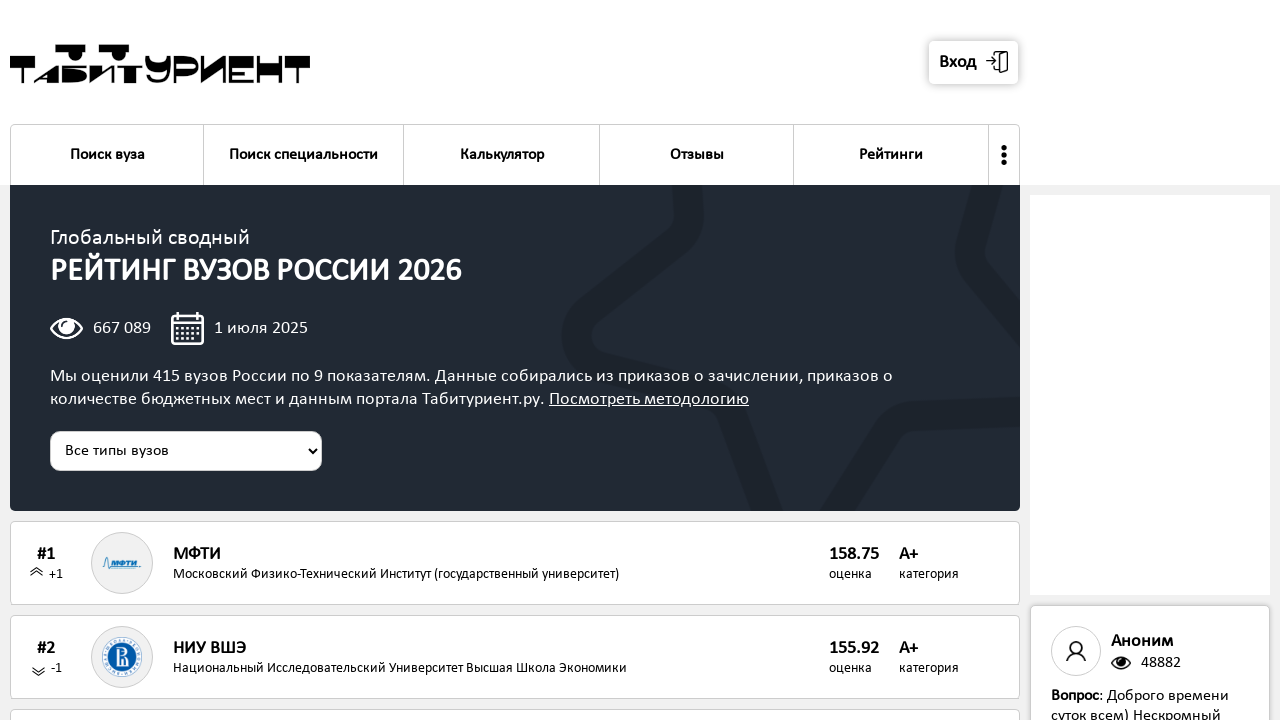

University rating table with entries is displayed
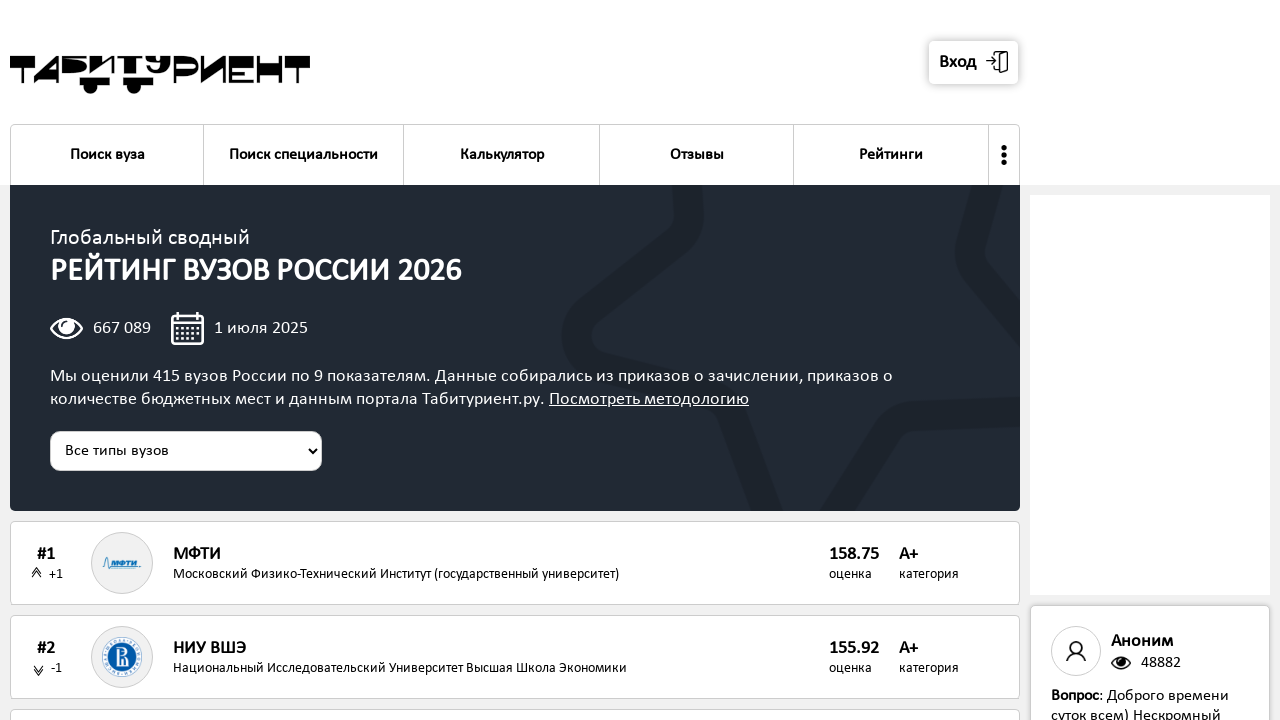

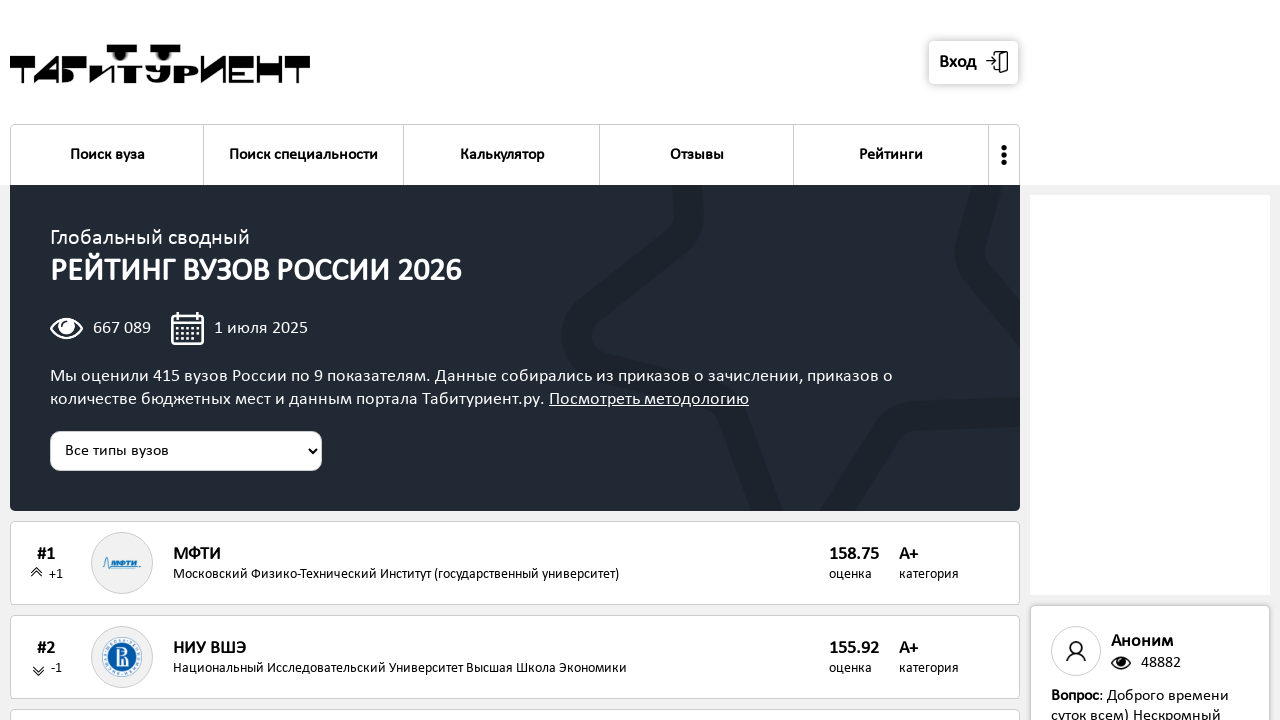